Tests the Playwright homepage by verifying the title contains "Playwright", checking the "Get started" link has the correct href attribute, clicking it, and verifying navigation to the intro page.

Starting URL: https://playwright.dev

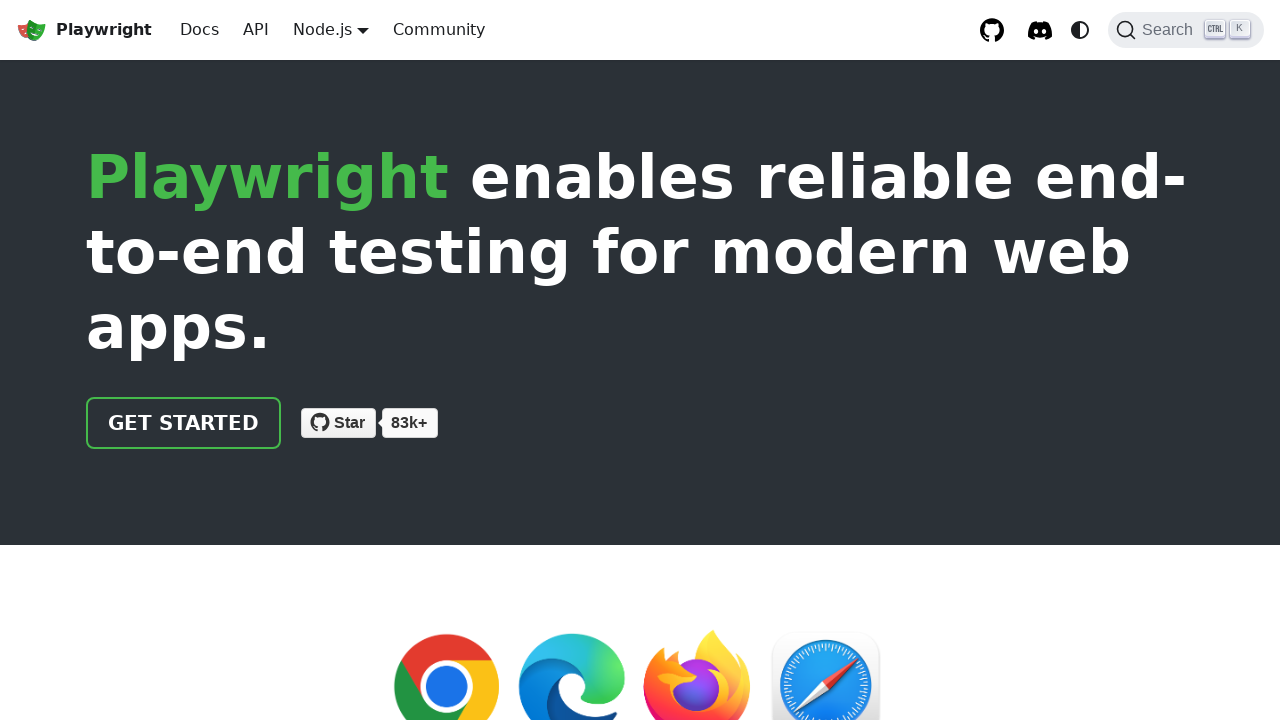

Verified page title contains 'Playwright'
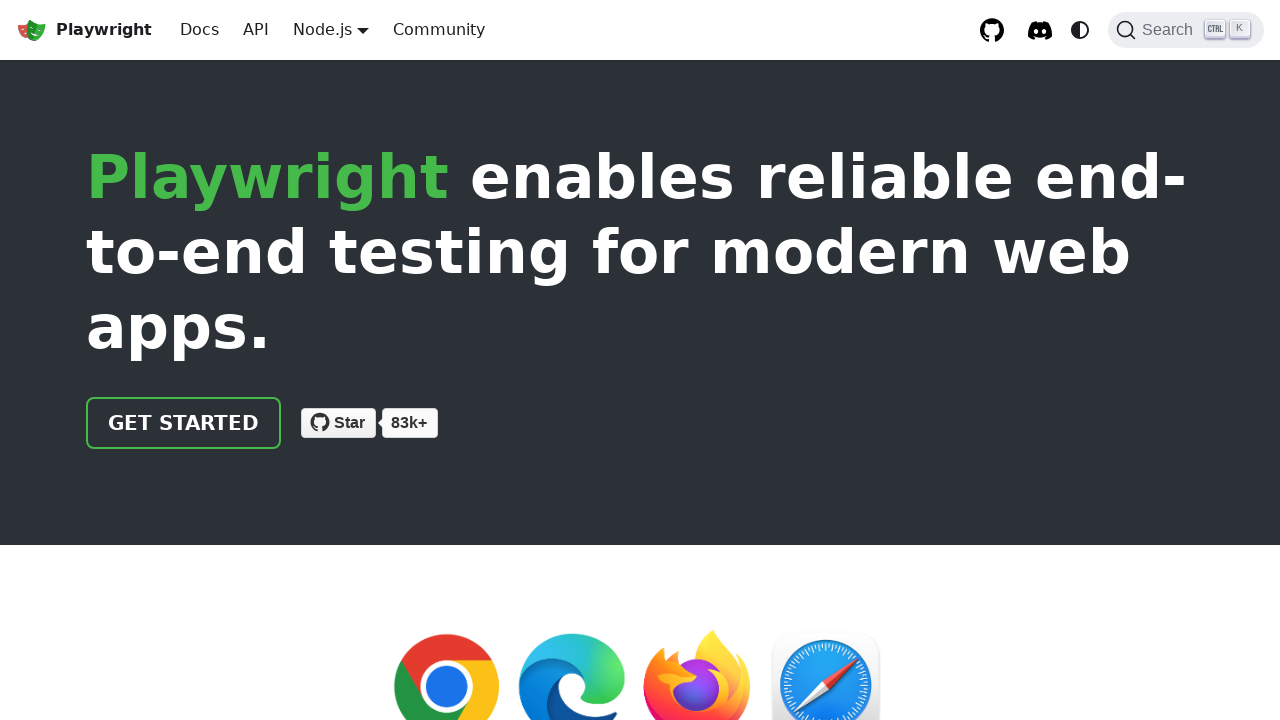

Created locator for 'Get started' link
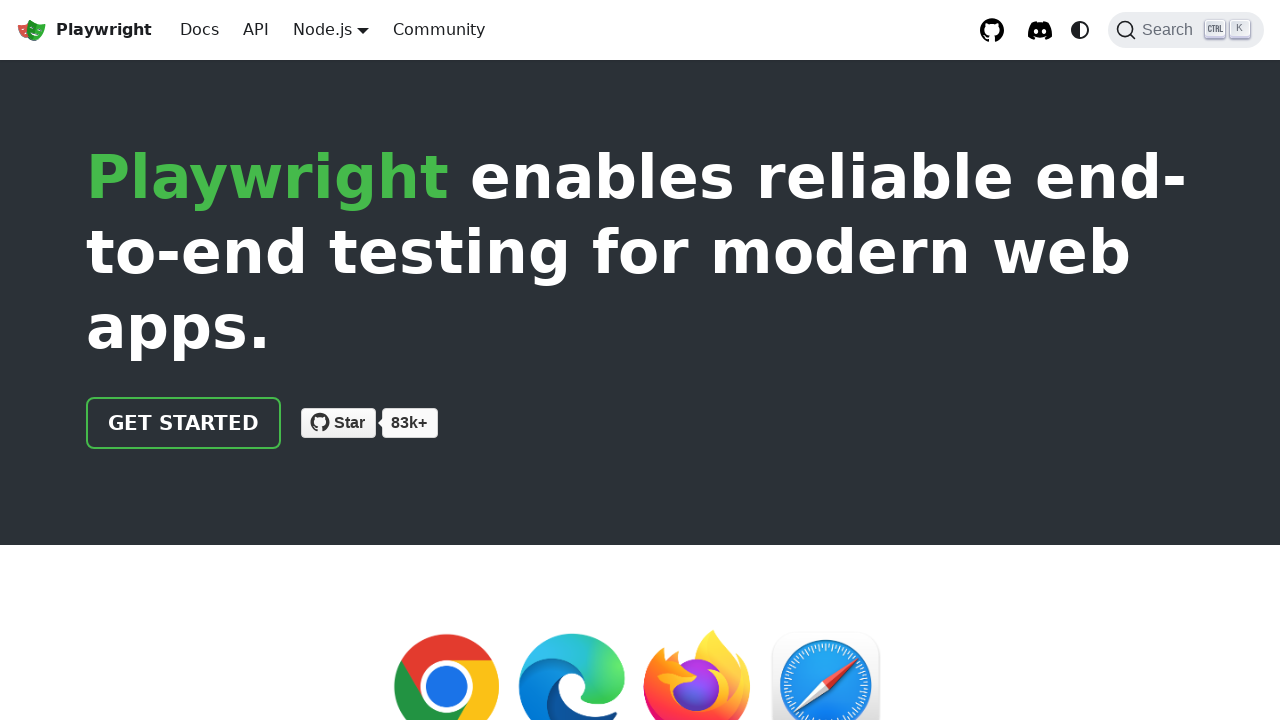

Verified 'Get started' link has href '/docs/intro'
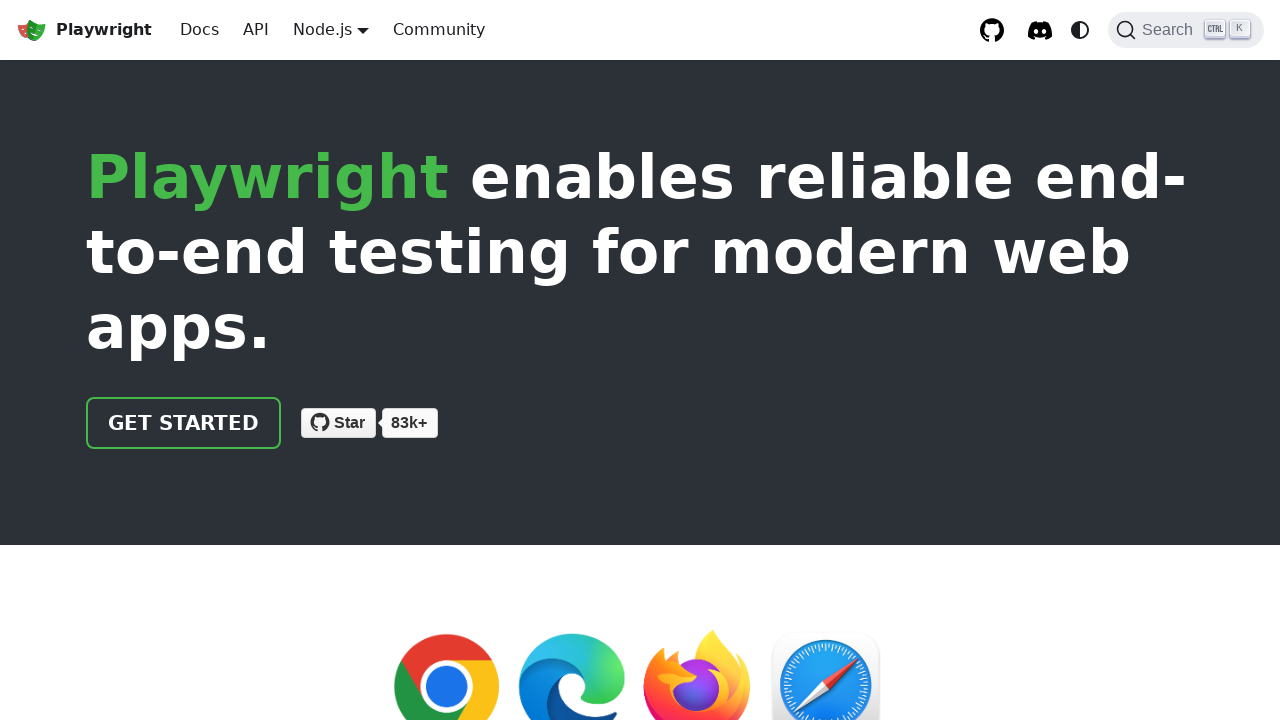

Clicked the 'Get started' link at (184, 423) on internal:role=link[name="Get started"i]
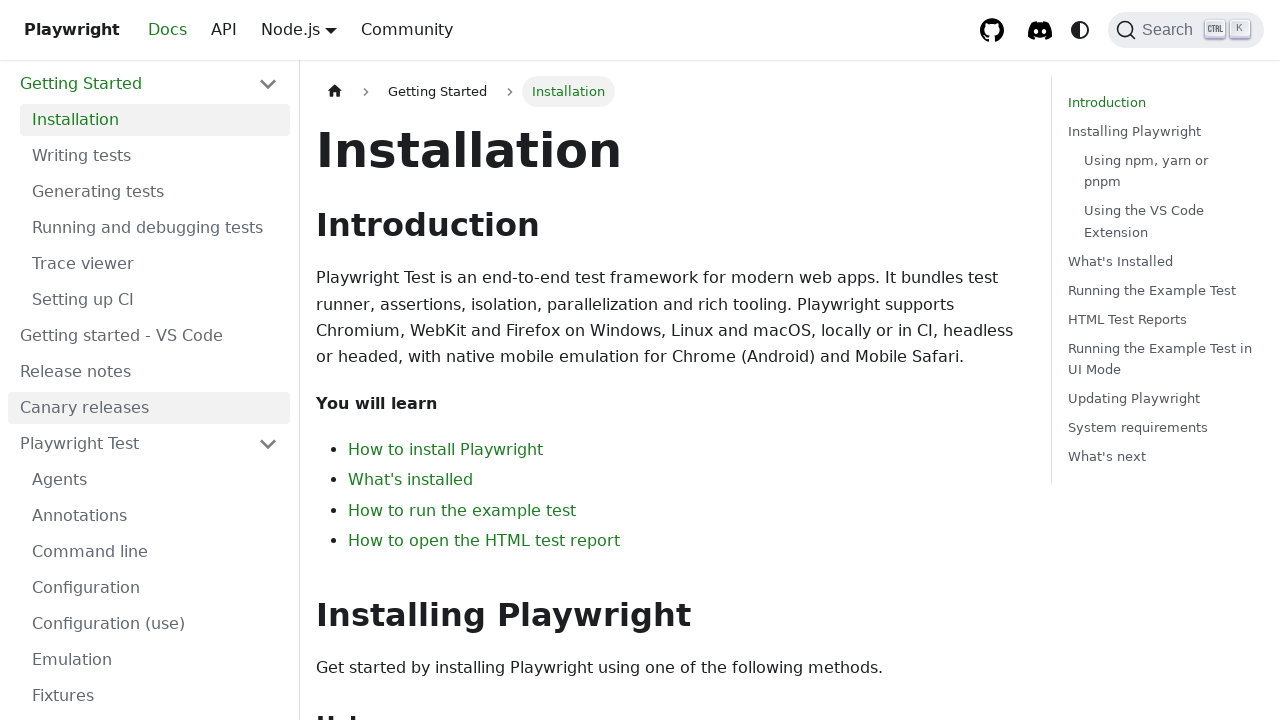

Verified navigation to intro page - URL contains 'intro'
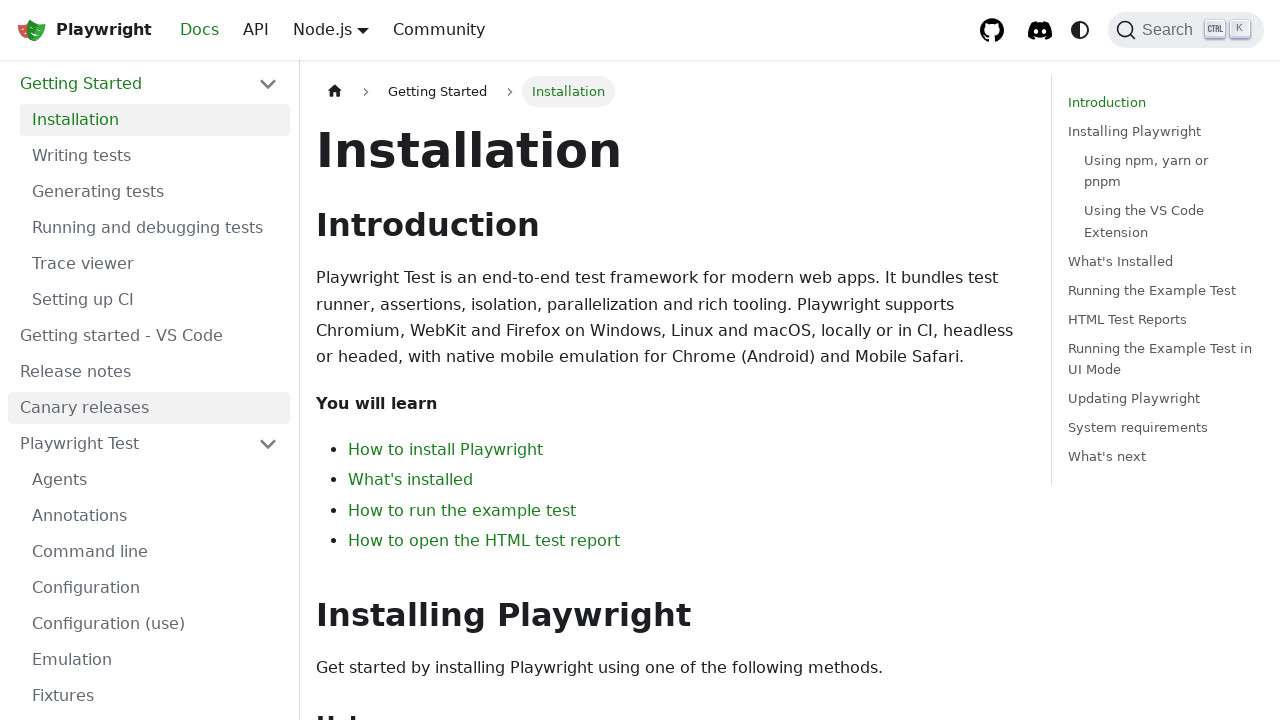

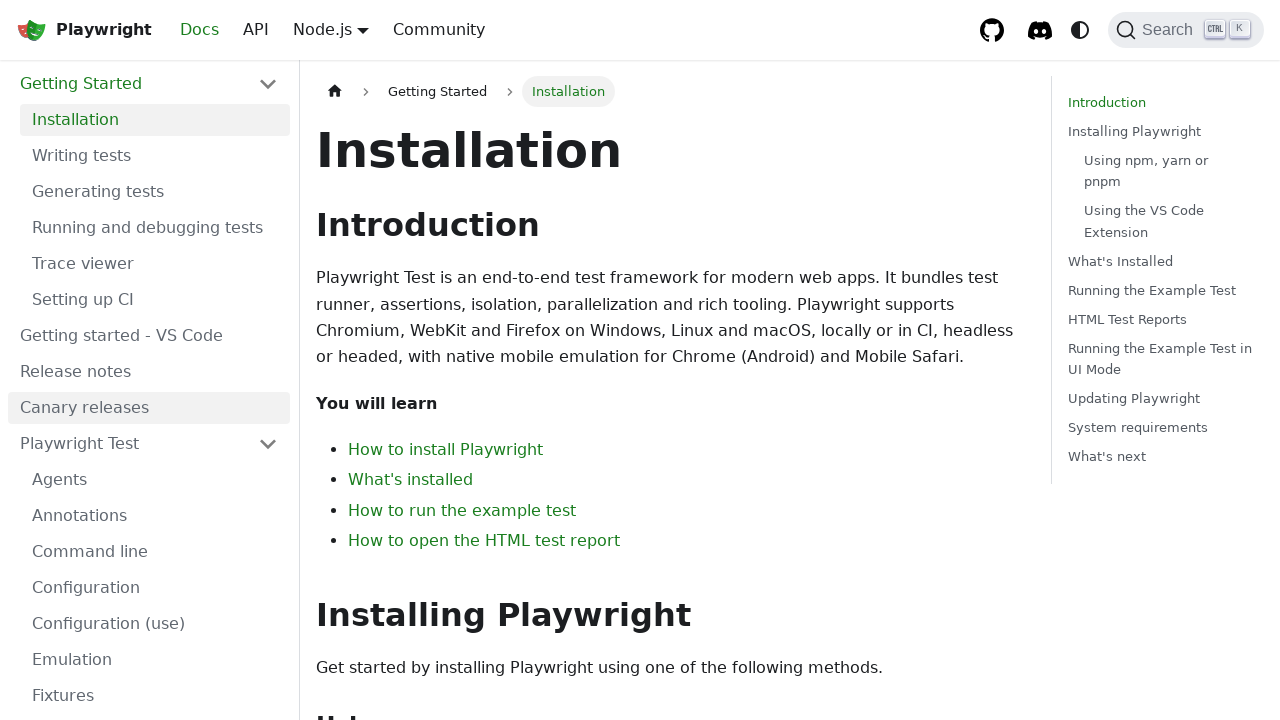